Tests player search and navigation by searching for "FK Sarajevo", accessing players section, selecting a season, clicking on a specific player, and navigating to player news

Starting URL: https://sportsport.ba/

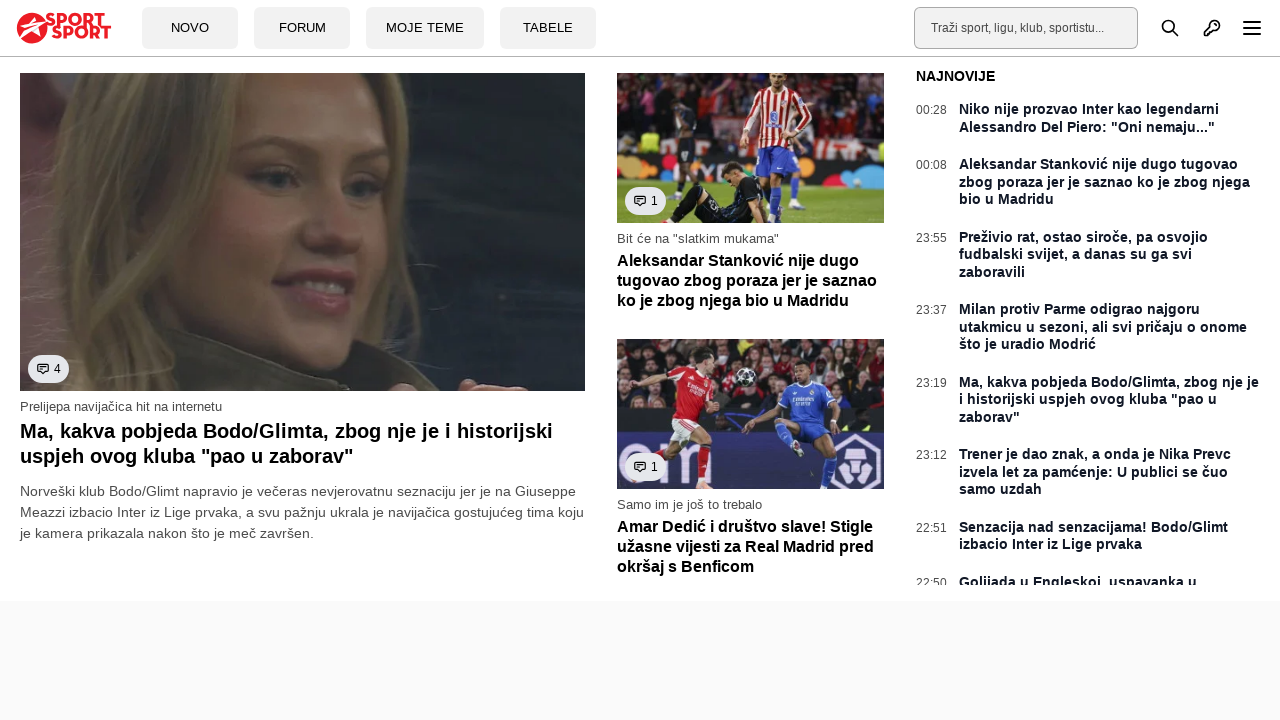

Clicked on search bar at (1026, 28) on input[type='text']
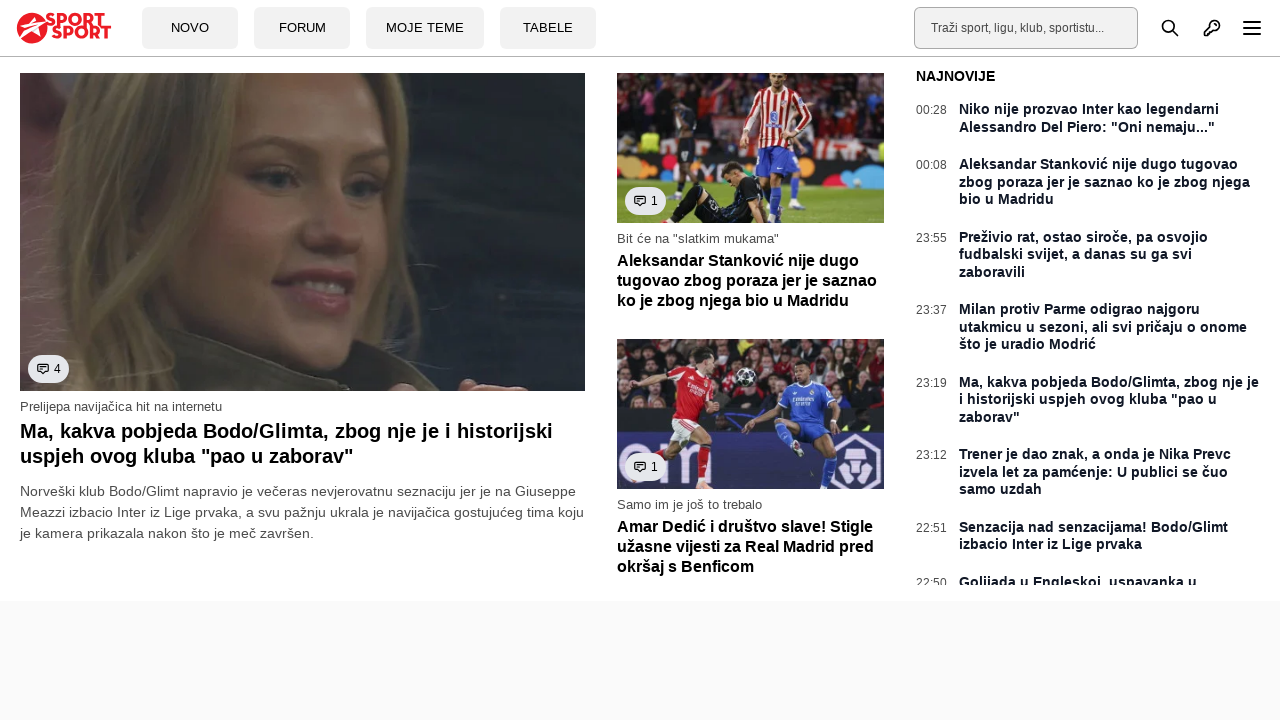

Cleared search bar on input[type='text']
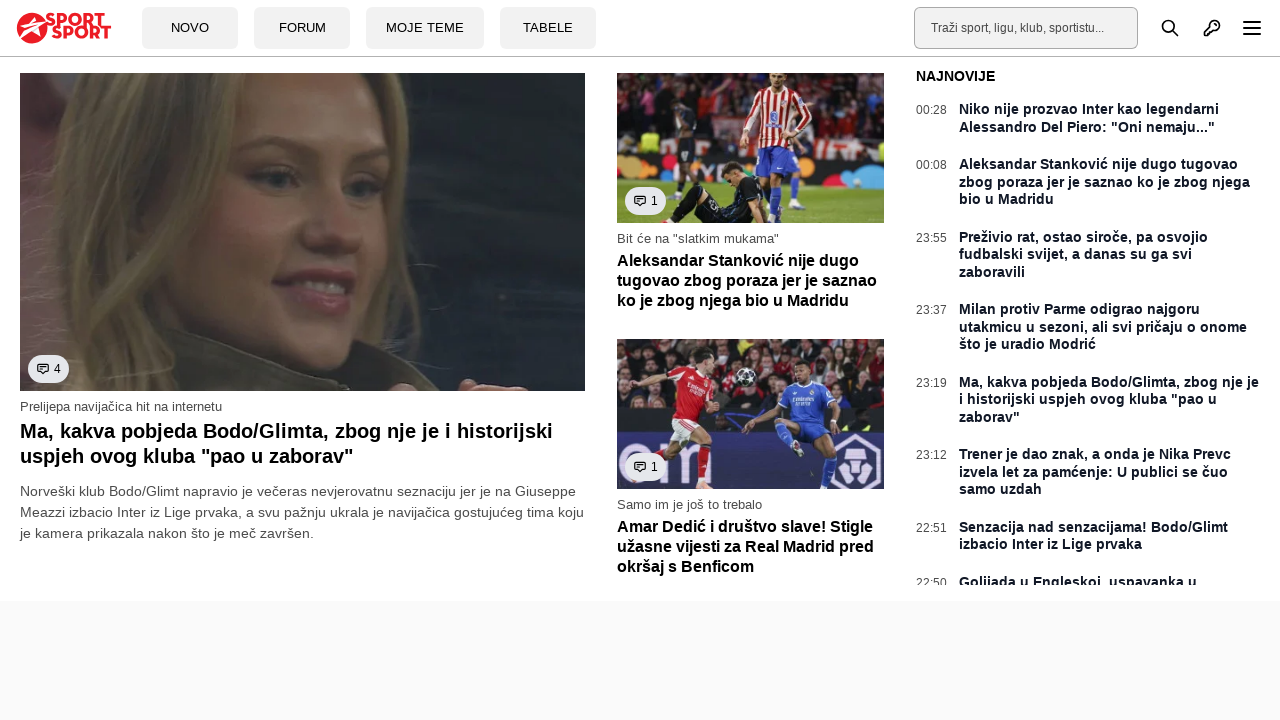

Typed 'FK ' into search bar with delay on input[type='text']
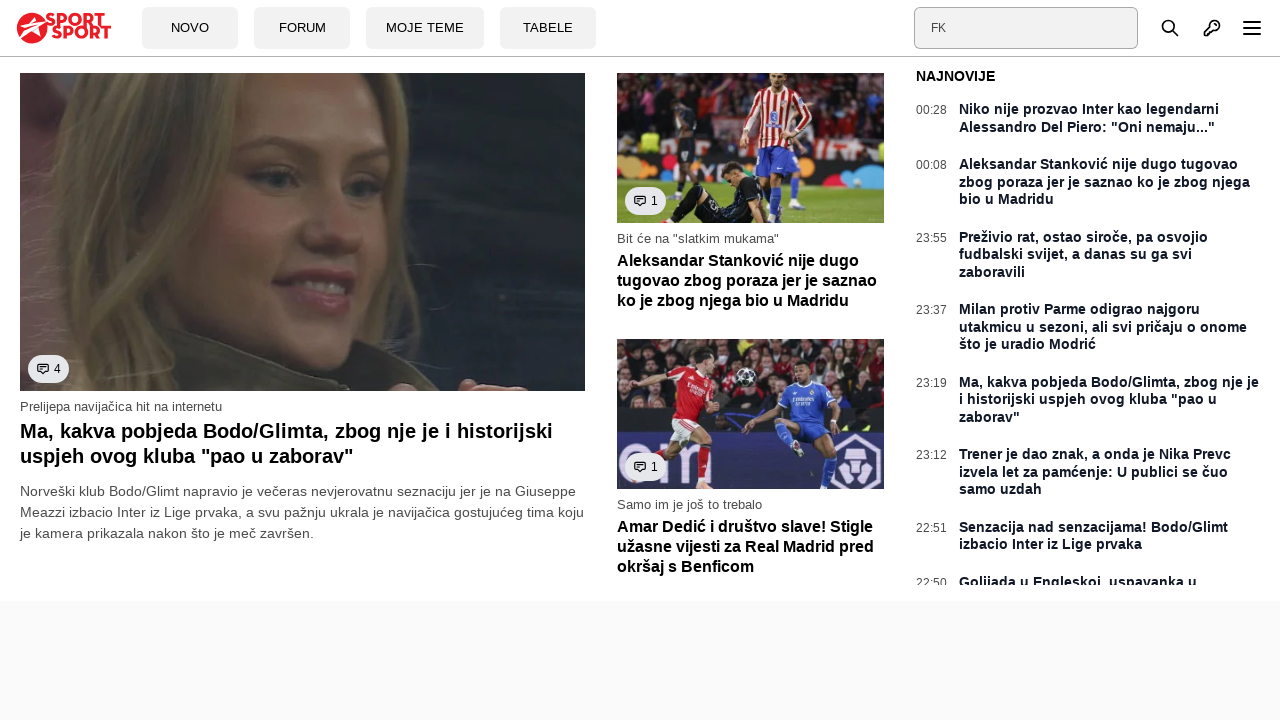

Typed 'Sarajevo' into search bar with delay on input[type='text']
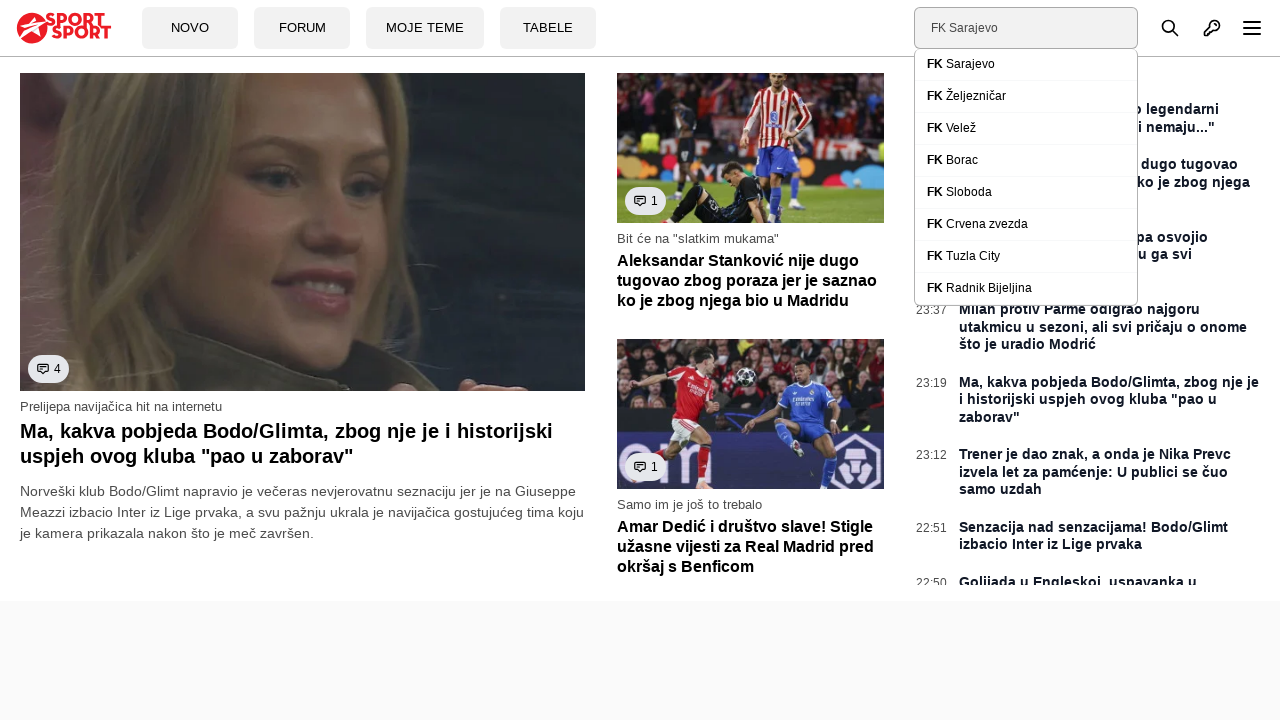

Clicked on 'FK Sarajevo' autocomplete suggestion at (1026, 65) on xpath=//div[@class='autocomplete-suggestion' and contains(., 'FK Sarajevo')]
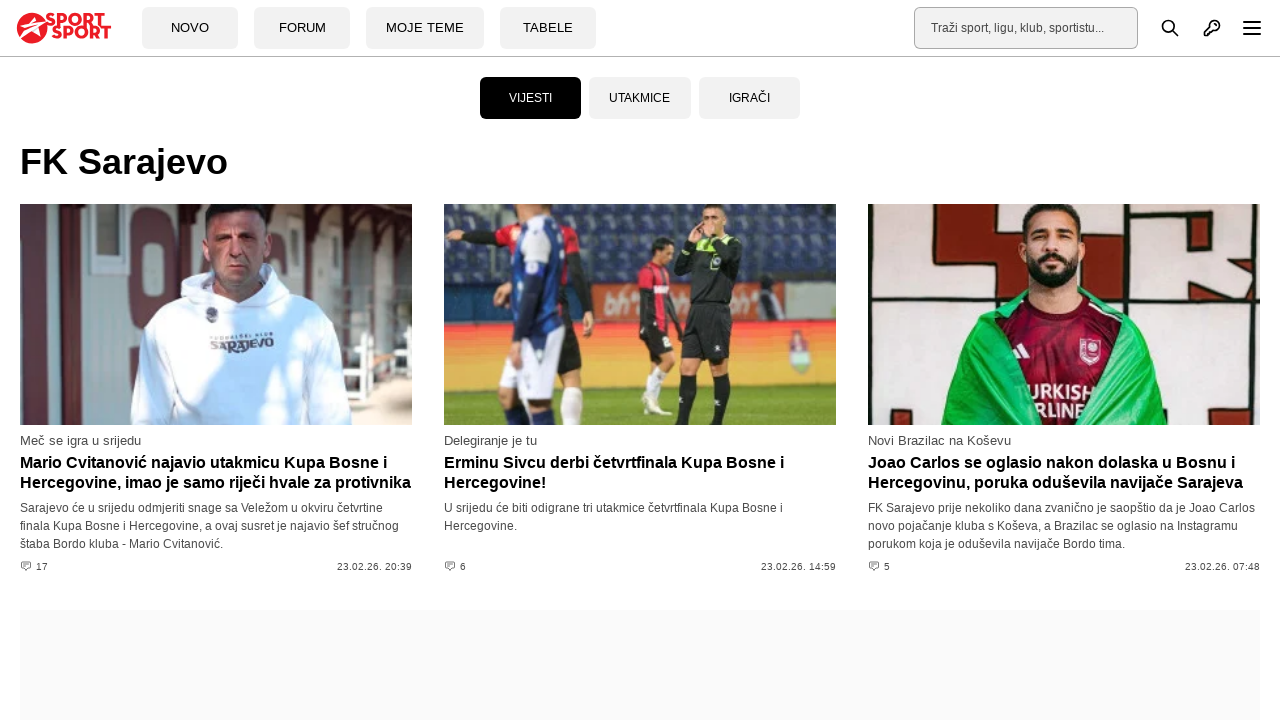

Clicked on 'IGRAČI' (Players) navigation link at (749, 98) on a:text('IGRAČI')
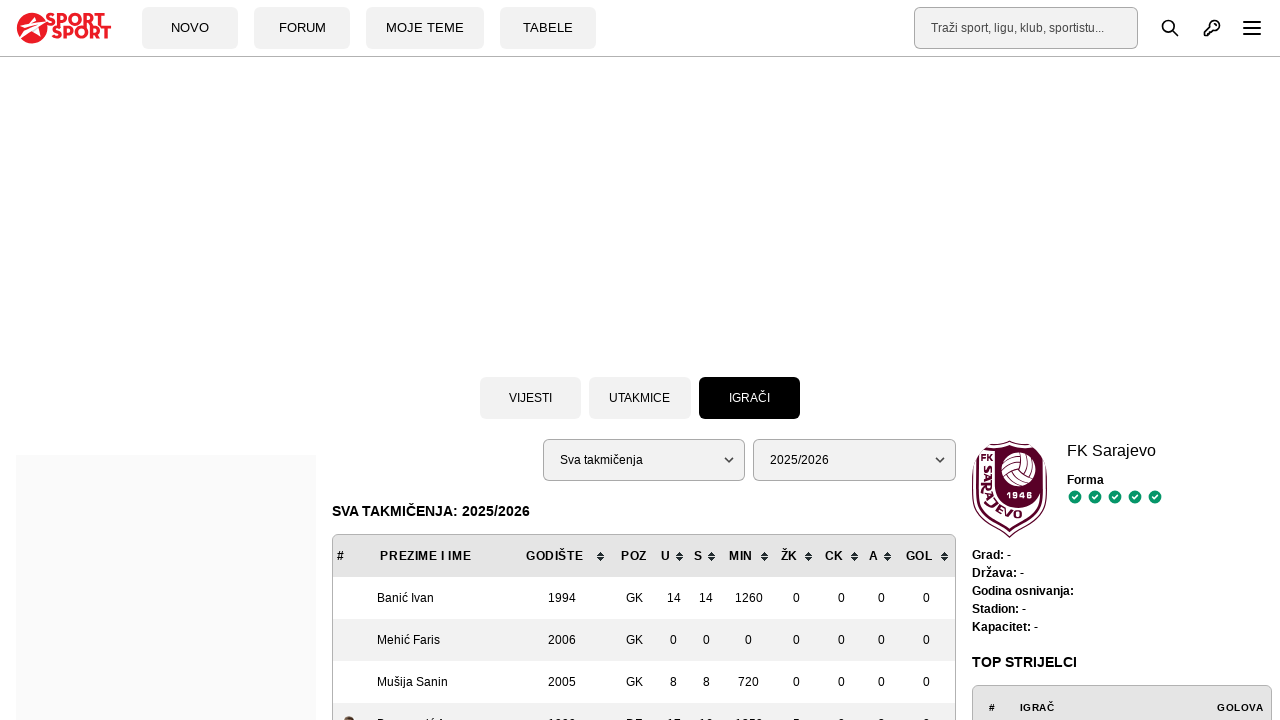

Selected season '2021/2022' from dropdown on select[name='season_id']
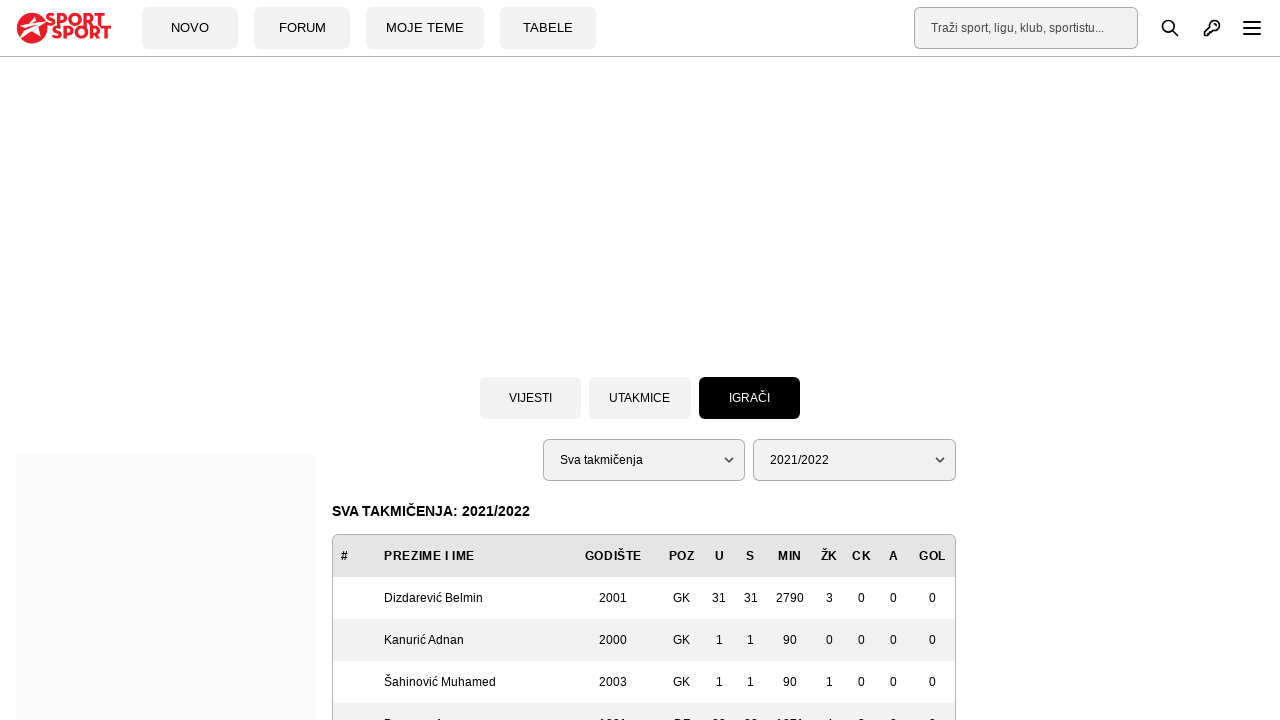

Clicked on player 'Varešanović Dal' at (420, 360) on a:text('Varešanović Dal')
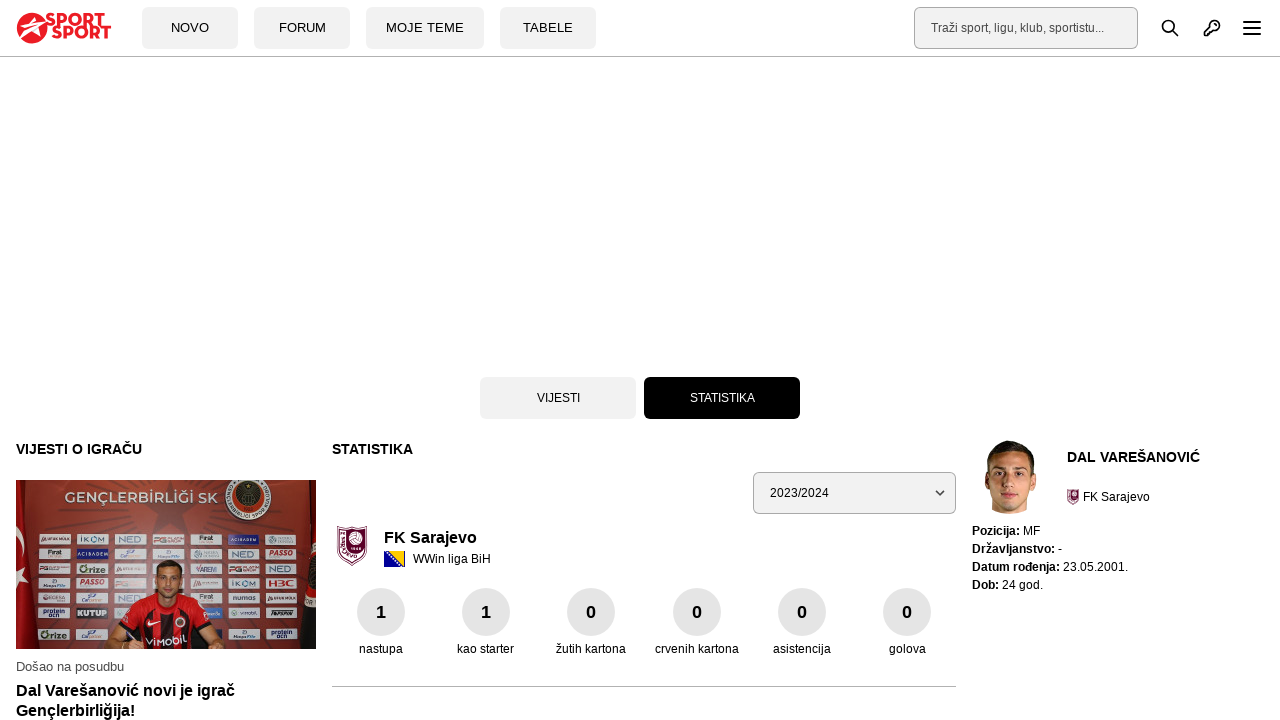

Clicked on 'VIJESTI' (News) link at (558, 398) on a:text('VIJESTI')
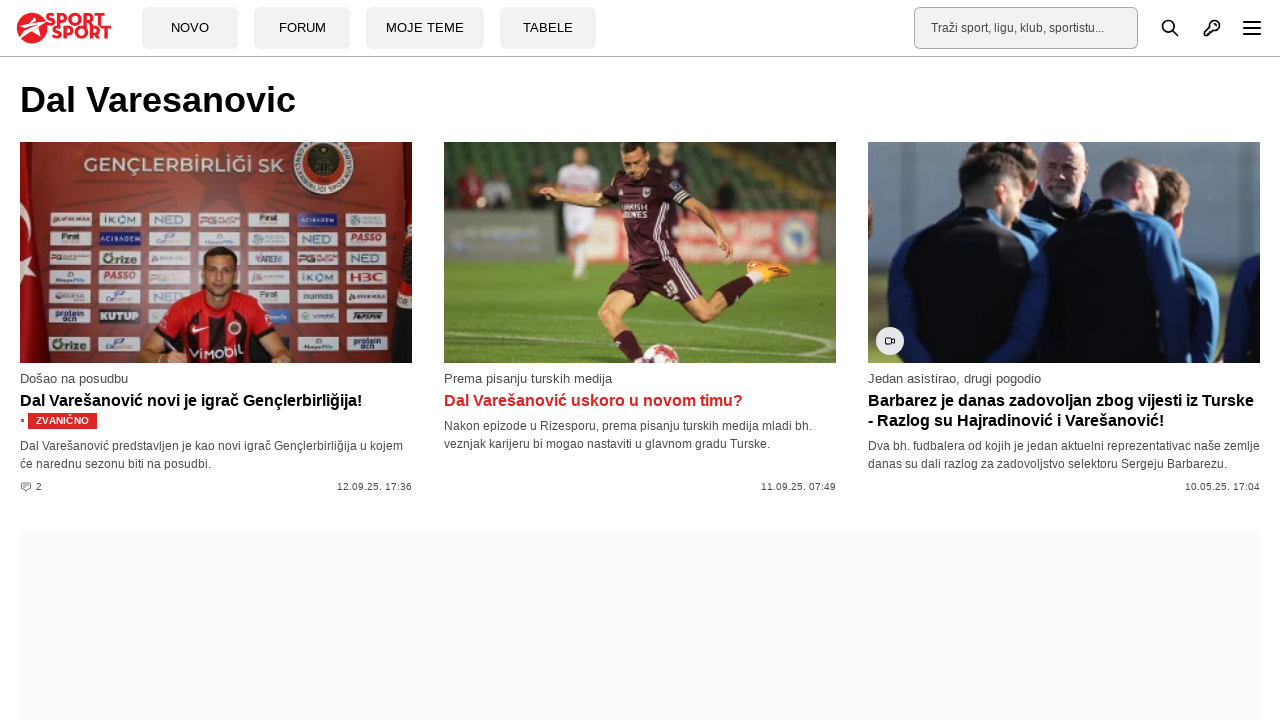

Player name header loaded and became visible
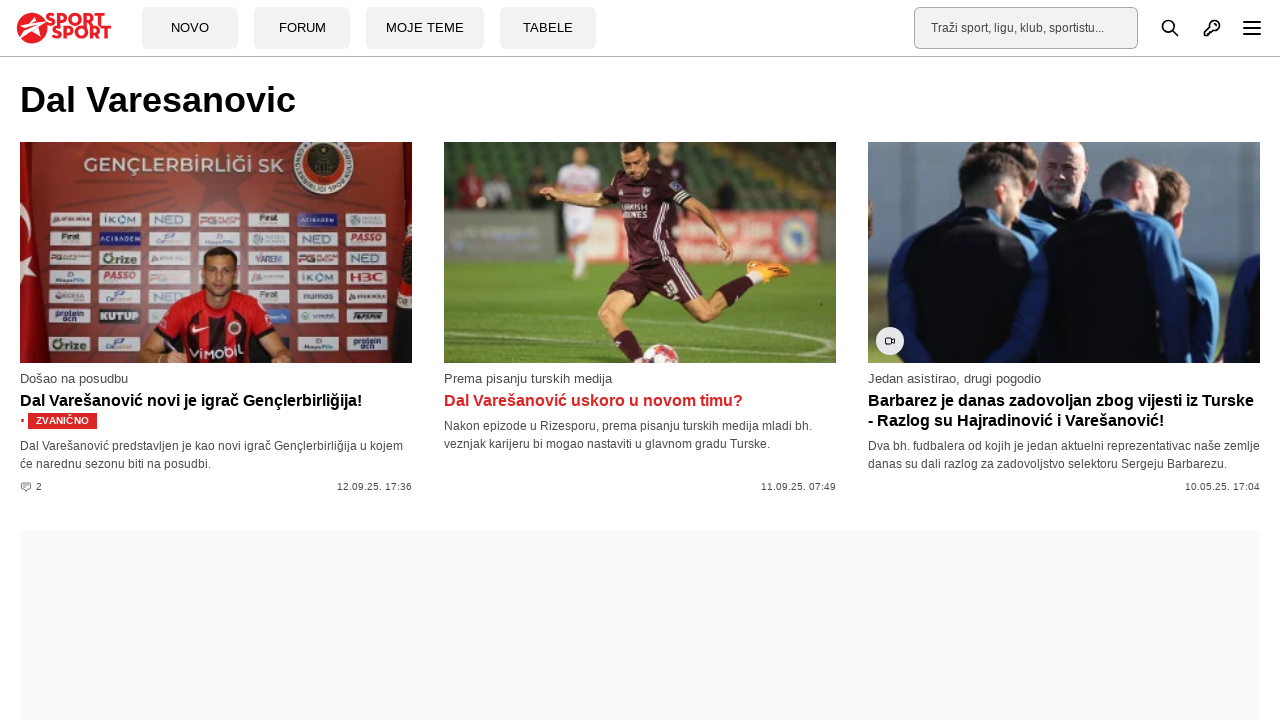

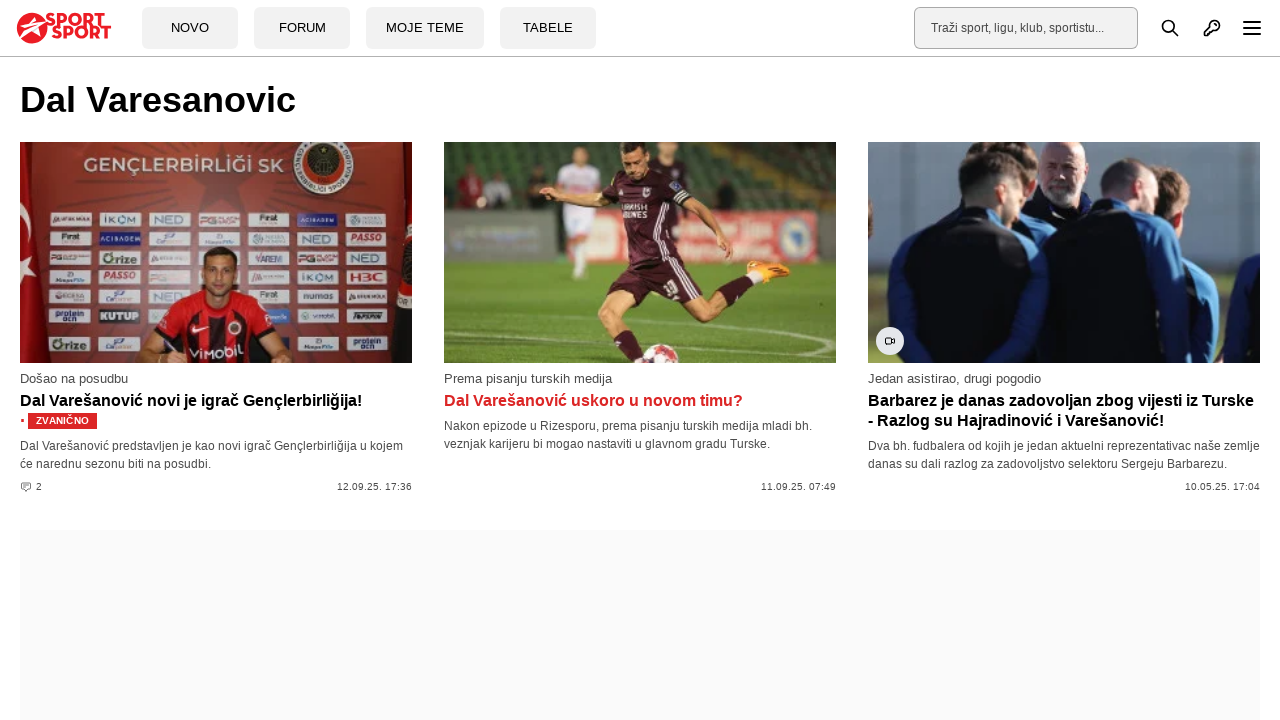